Clicks the submit button on the form

Starting URL: https://www.tutorialspoint.com/selenium/practice/selenium_automation_practice.php

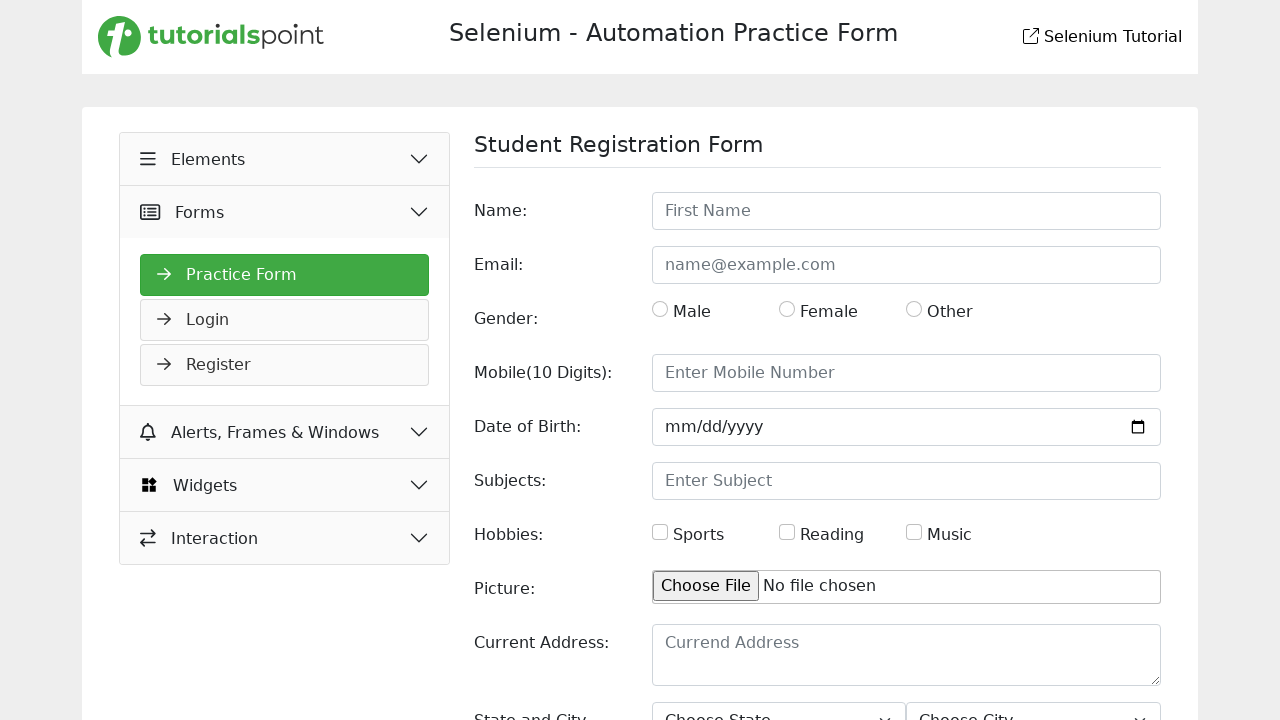

Clicked the submit button on the form at (1126, 621) on input[type='submit']
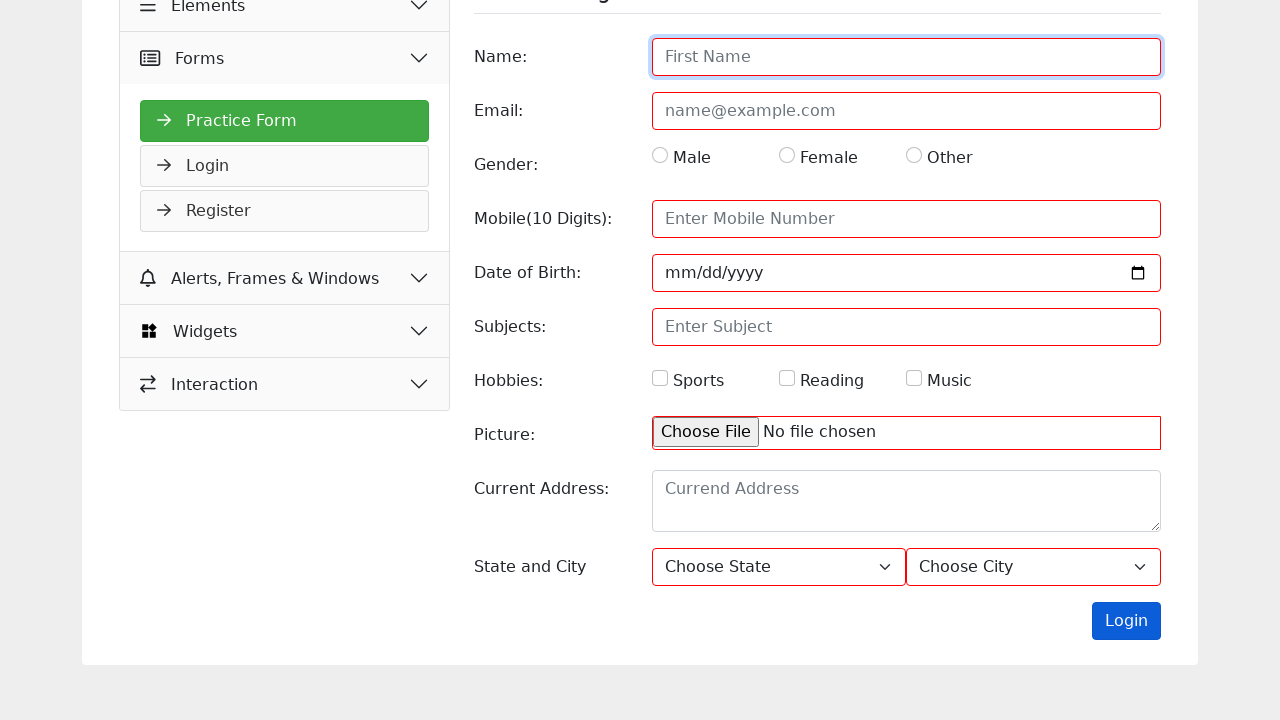

Waited 3 seconds for form submission to complete
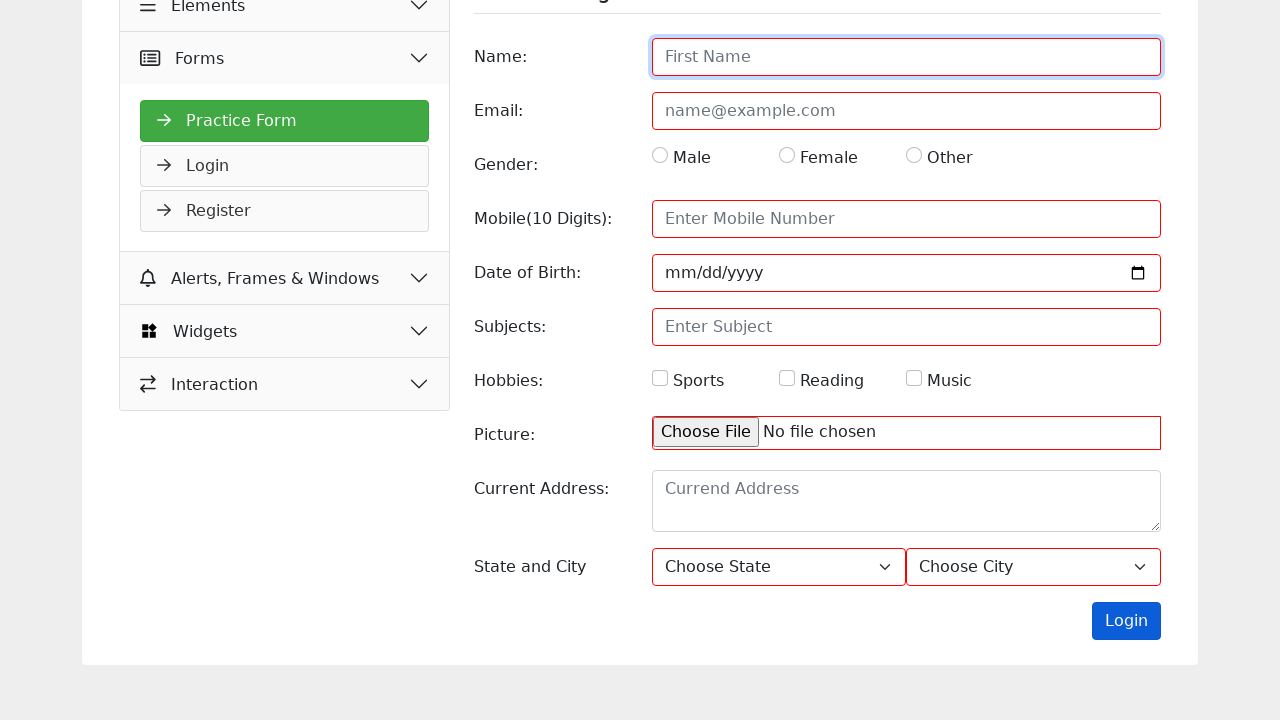

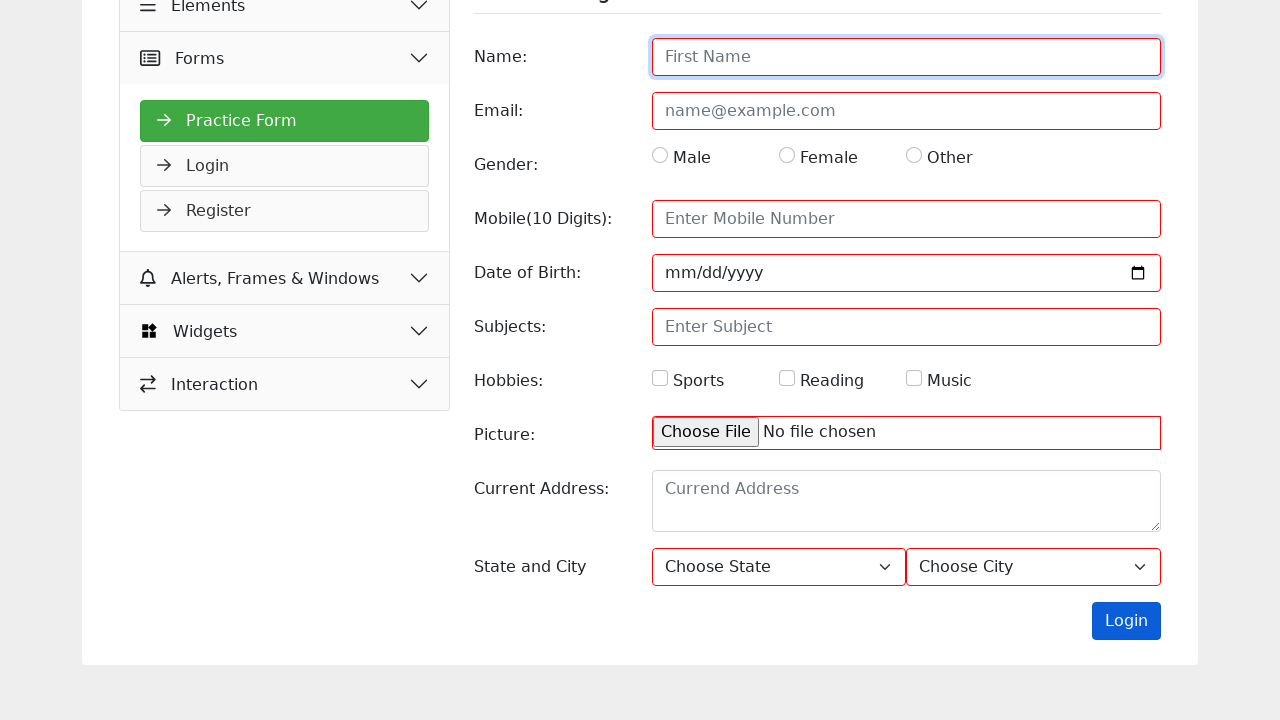